Tests file upload functionality by selecting a file and uploading it to the form

Starting URL: https://the-internet.herokuapp.com/upload

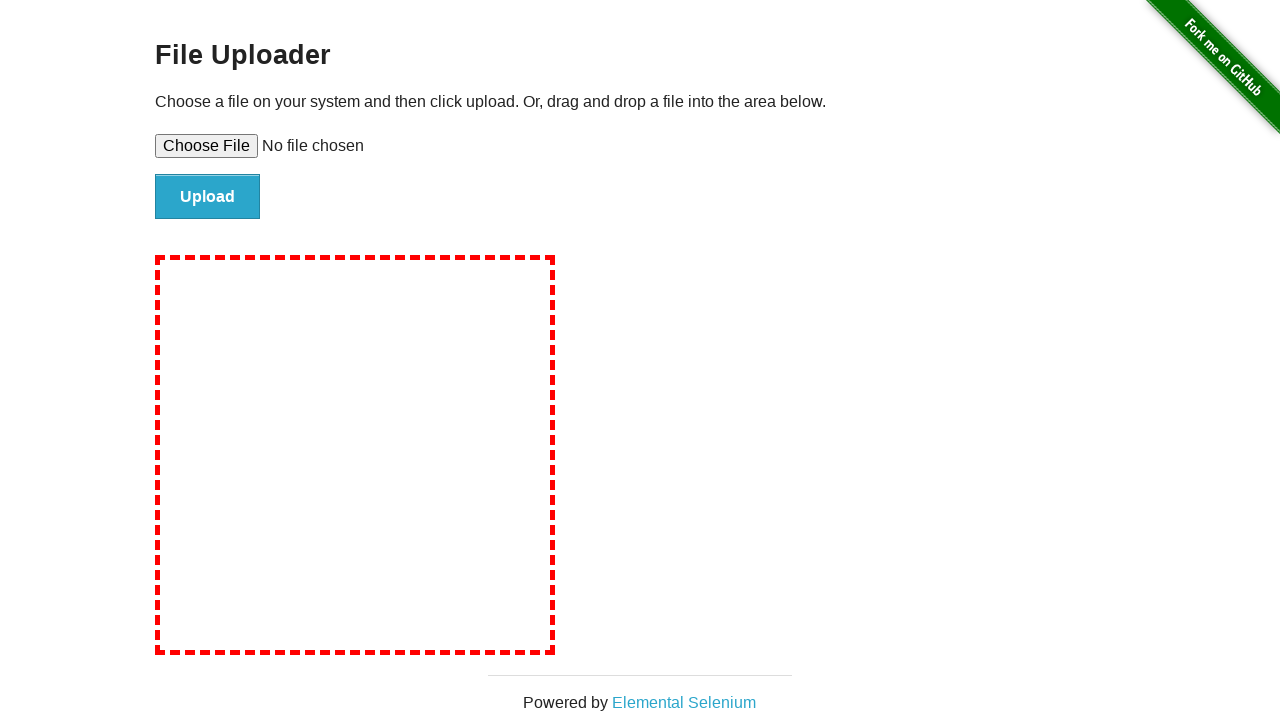

Set input files with test_document.txt containing test content
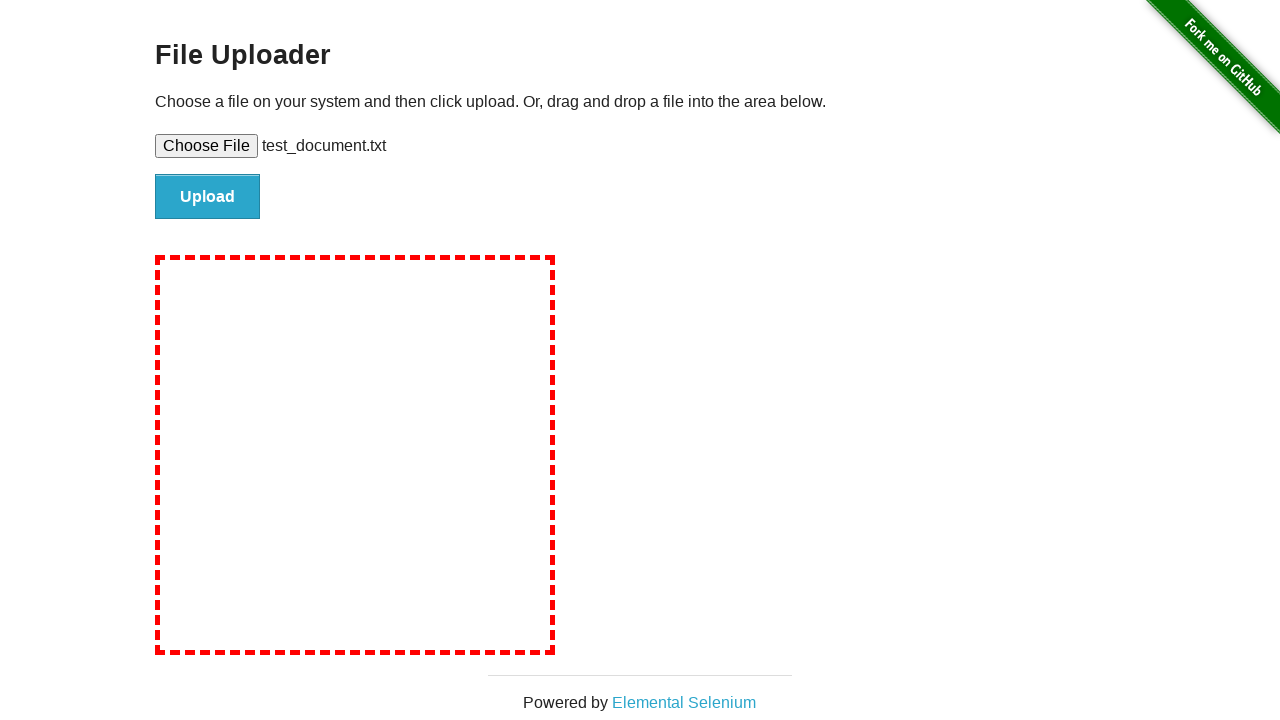

Clicked the file upload submit button at (208, 197) on #file-submit
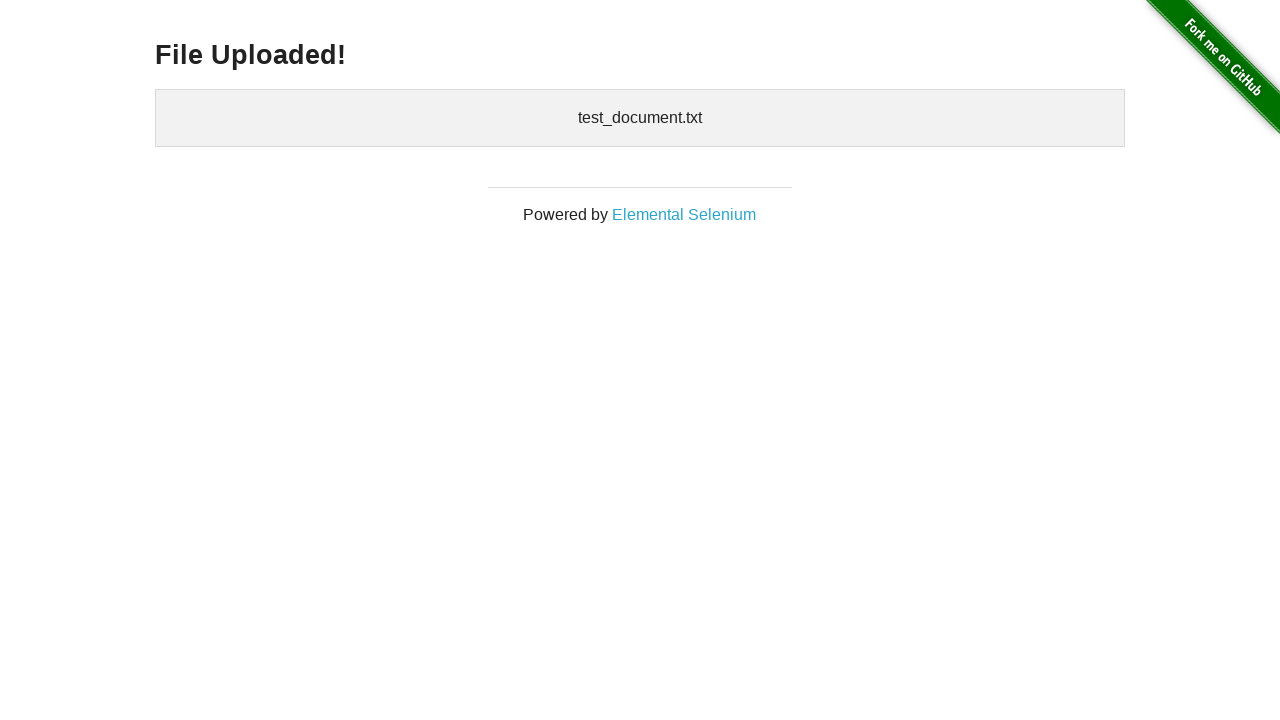

Upload confirmation message appeared
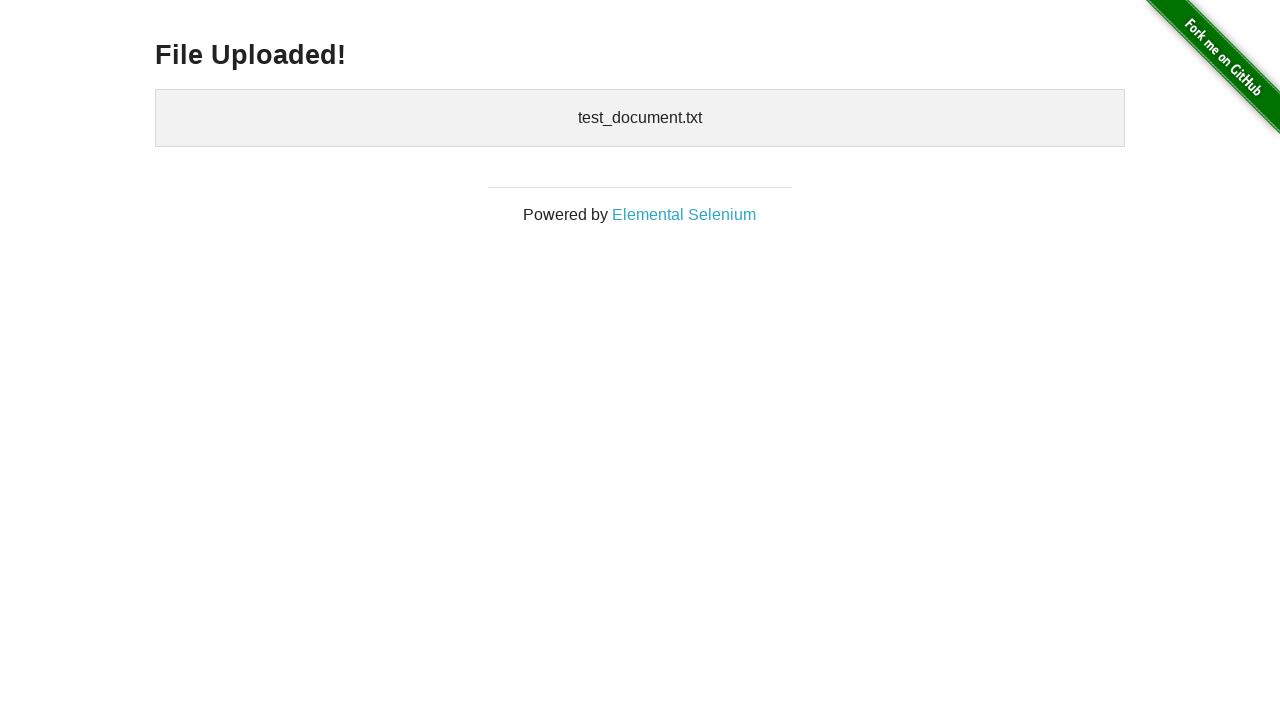

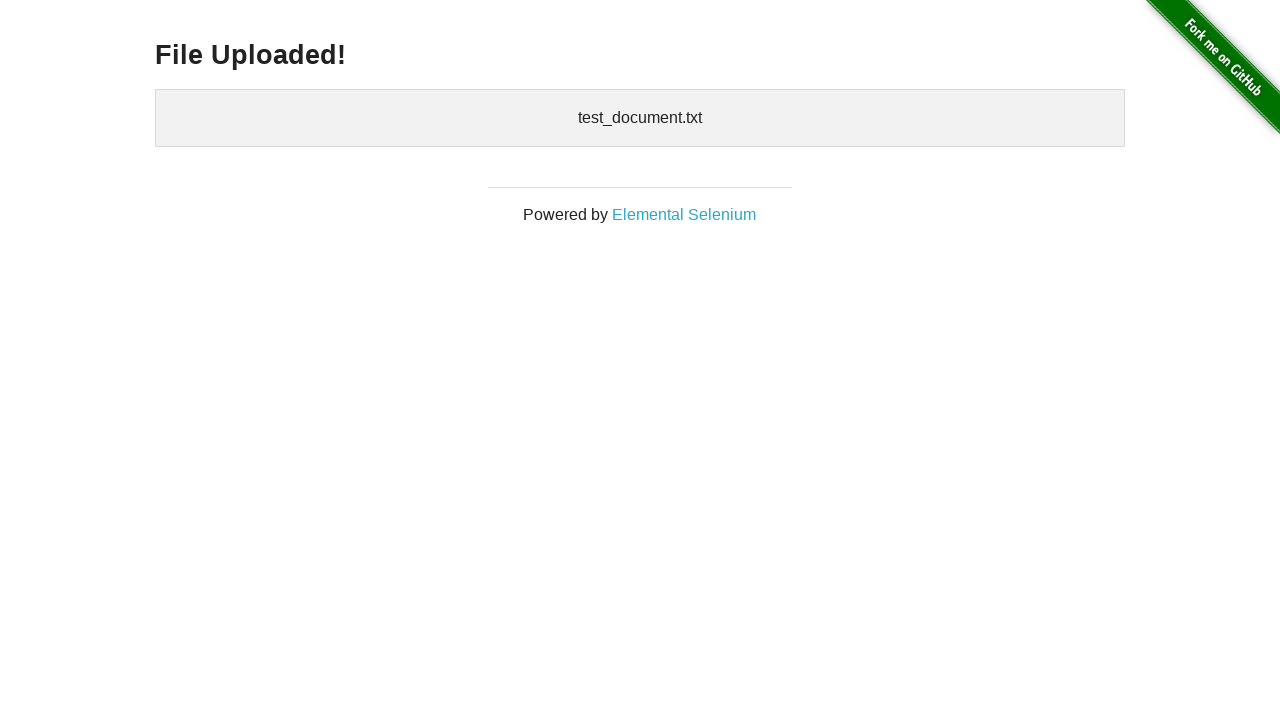